Tests Google Translate by entering Hebrew text into the translation input field

Starting URL: https://translate.google.co.il/?hl=iw&sl=iw&tl=en&op=translate

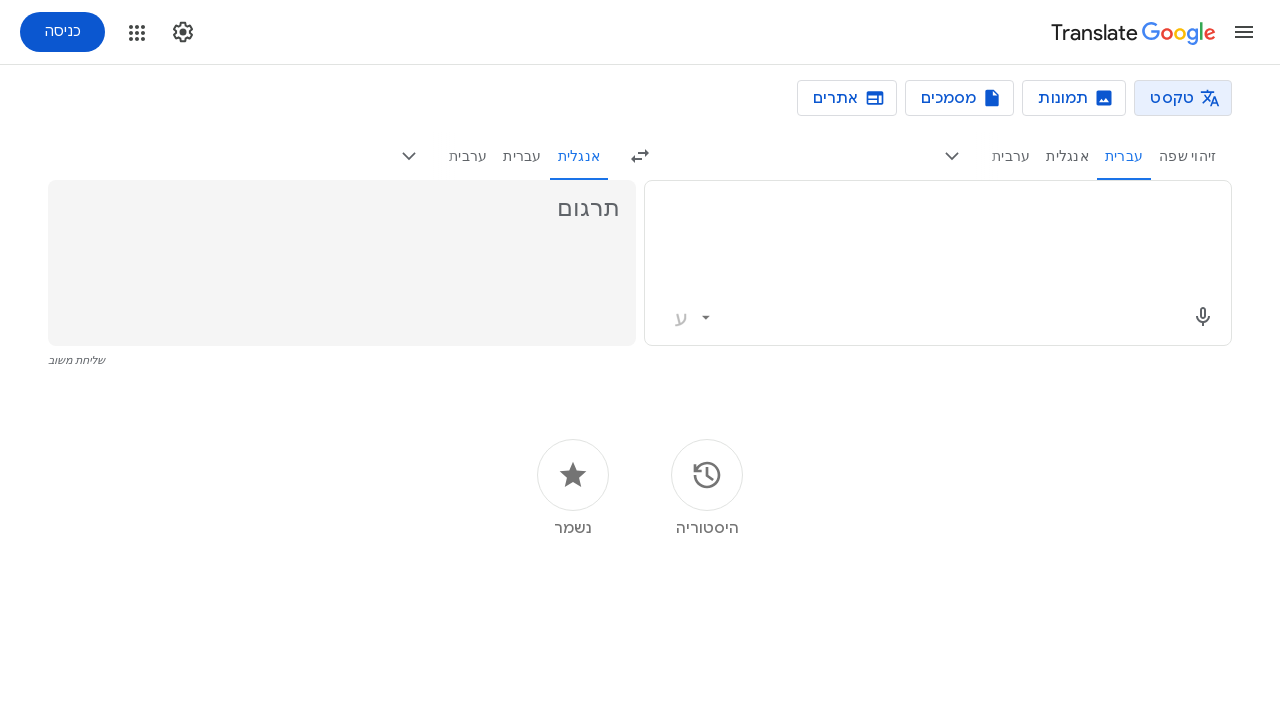

Entered Hebrew text 'גוגל' into the translation input field on textarea[jsname='BJE2fc']
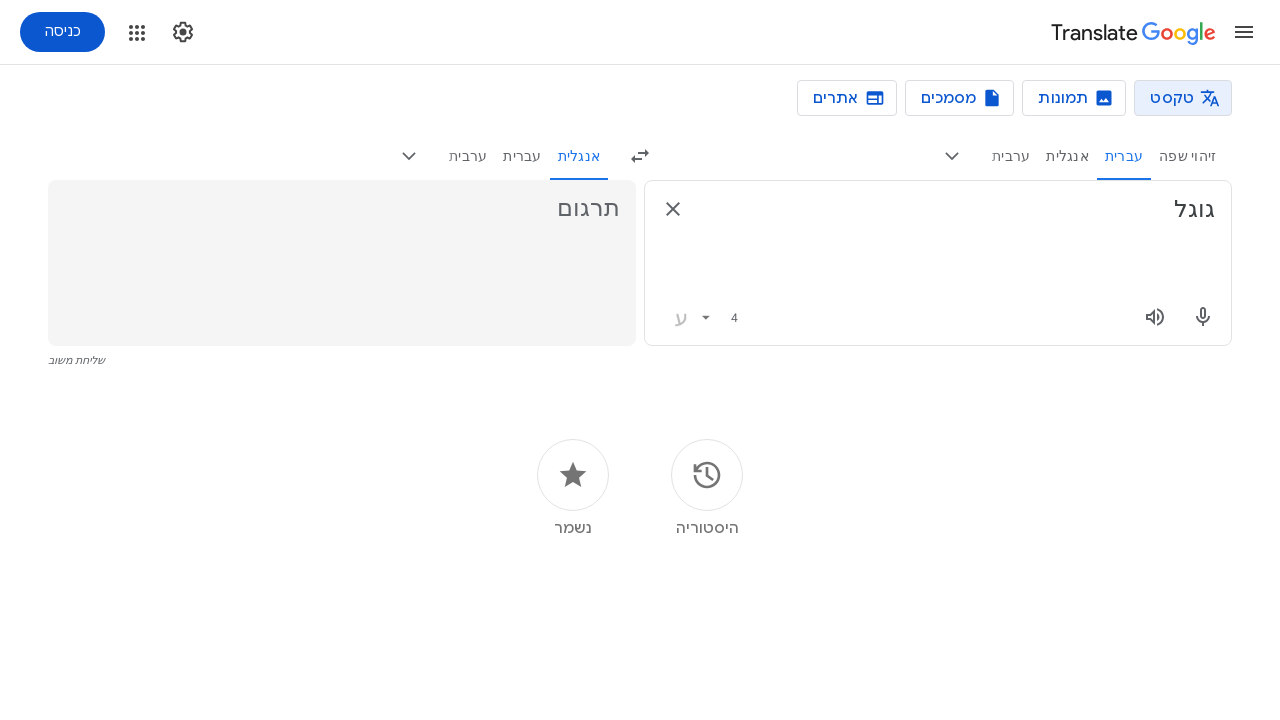

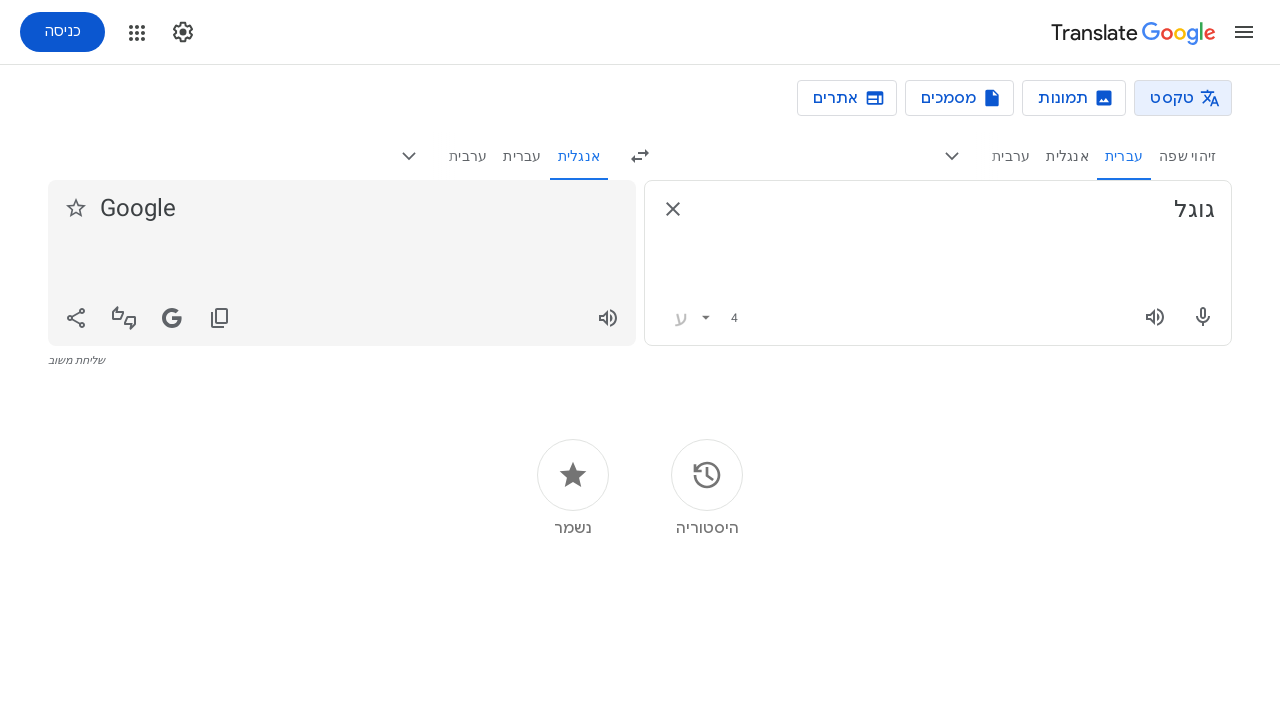